Tests the "Get started" link on the Playwright Python documentation homepage by clicking it and verifying navigation to the intro docs page

Starting URL: https://playwright.dev/python/

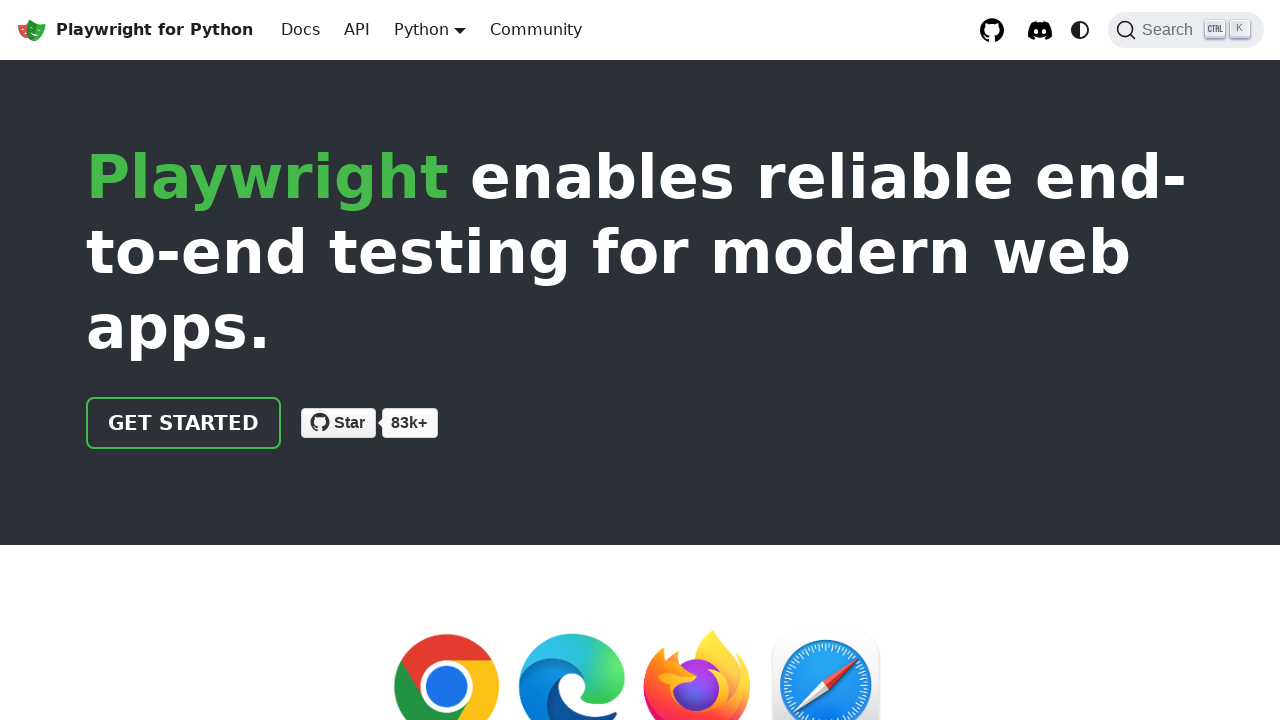

Clicked 'Get started' link on Playwright Python homepage at (184, 423) on internal:role=link[name="Get started"i]
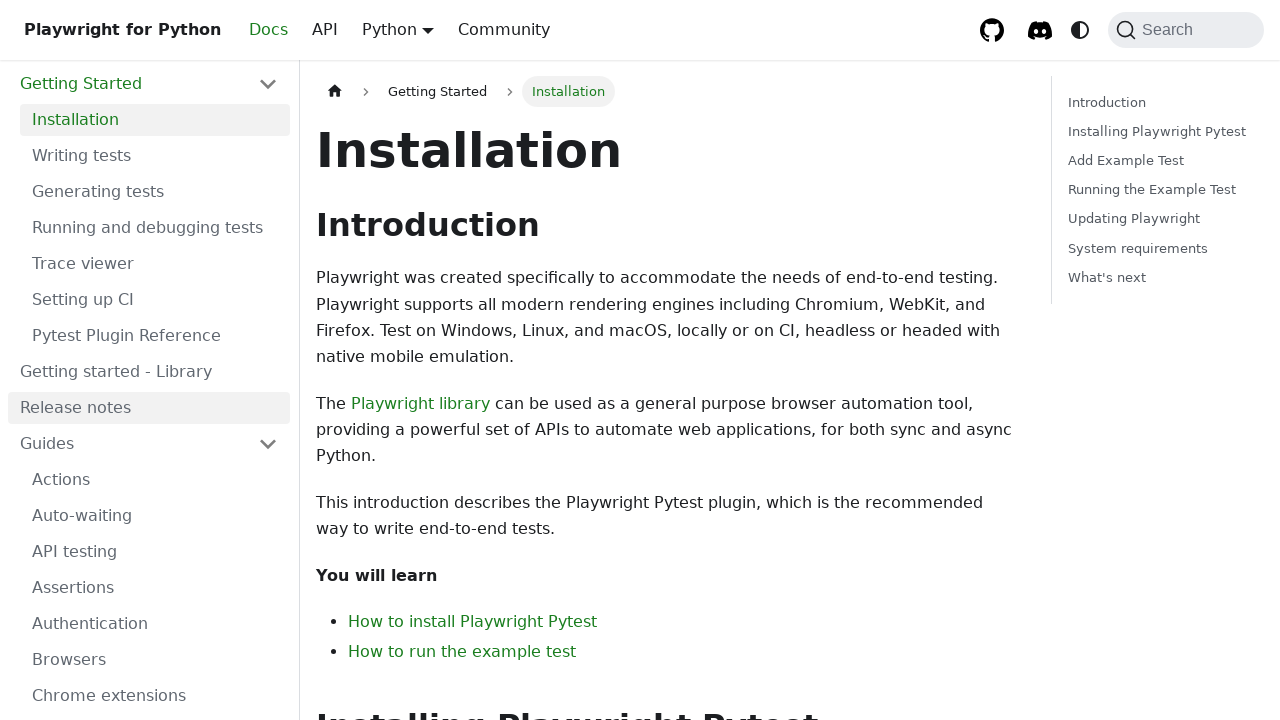

Navigated to intro docs page at https://playwright.dev/python/docs/intro
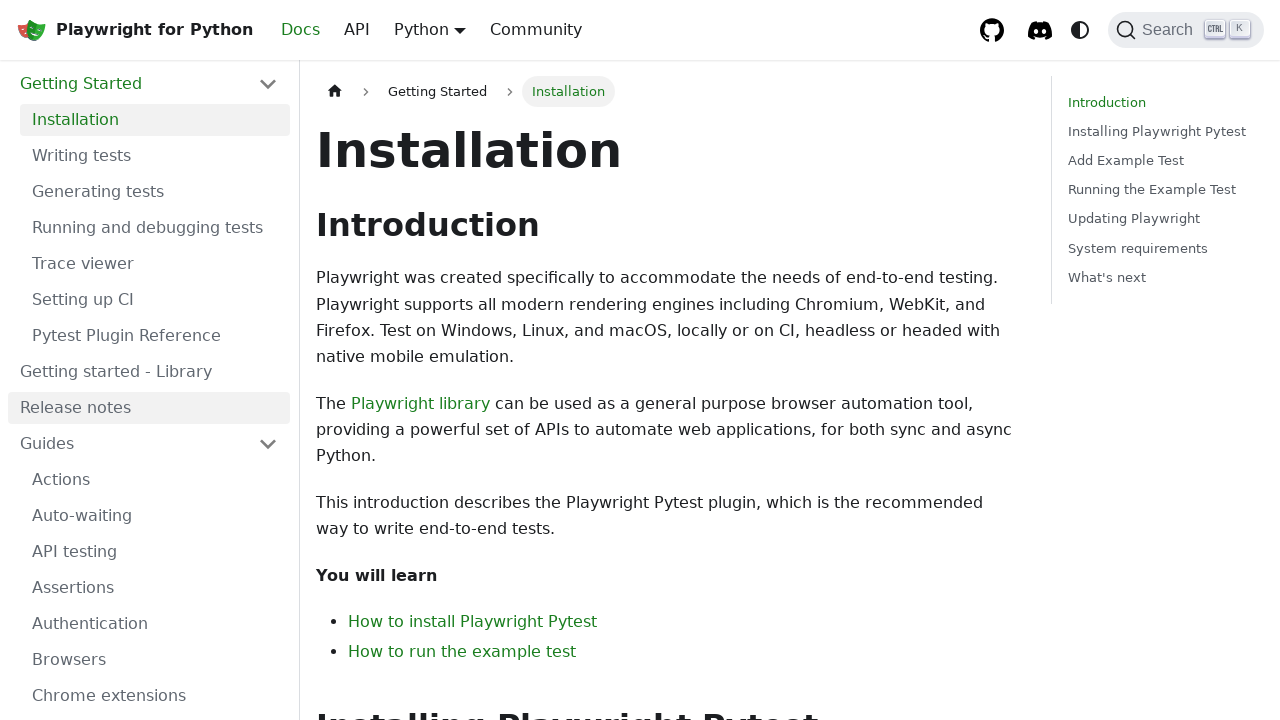

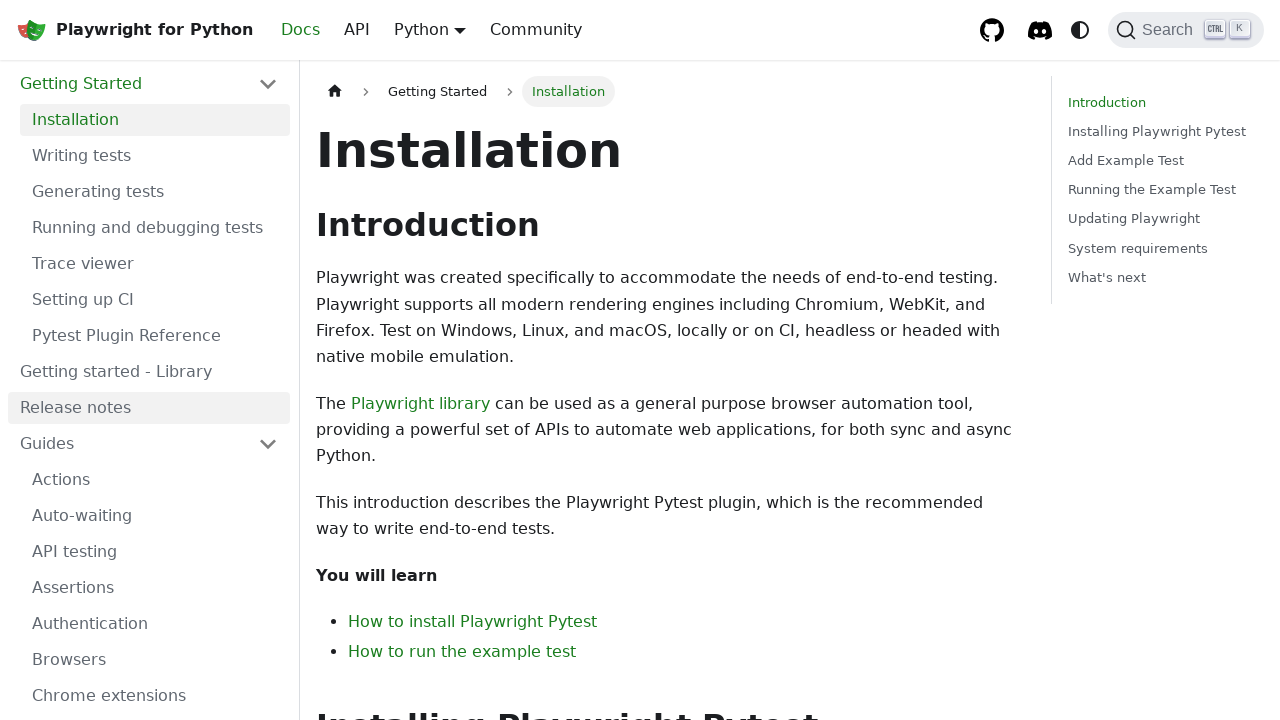